Navigates to JPL Space images page and clicks the full image button to view the featured Mars image

Starting URL: https://data-class-jpl-space.s3.amazonaws.com/JPL_Space/index.html

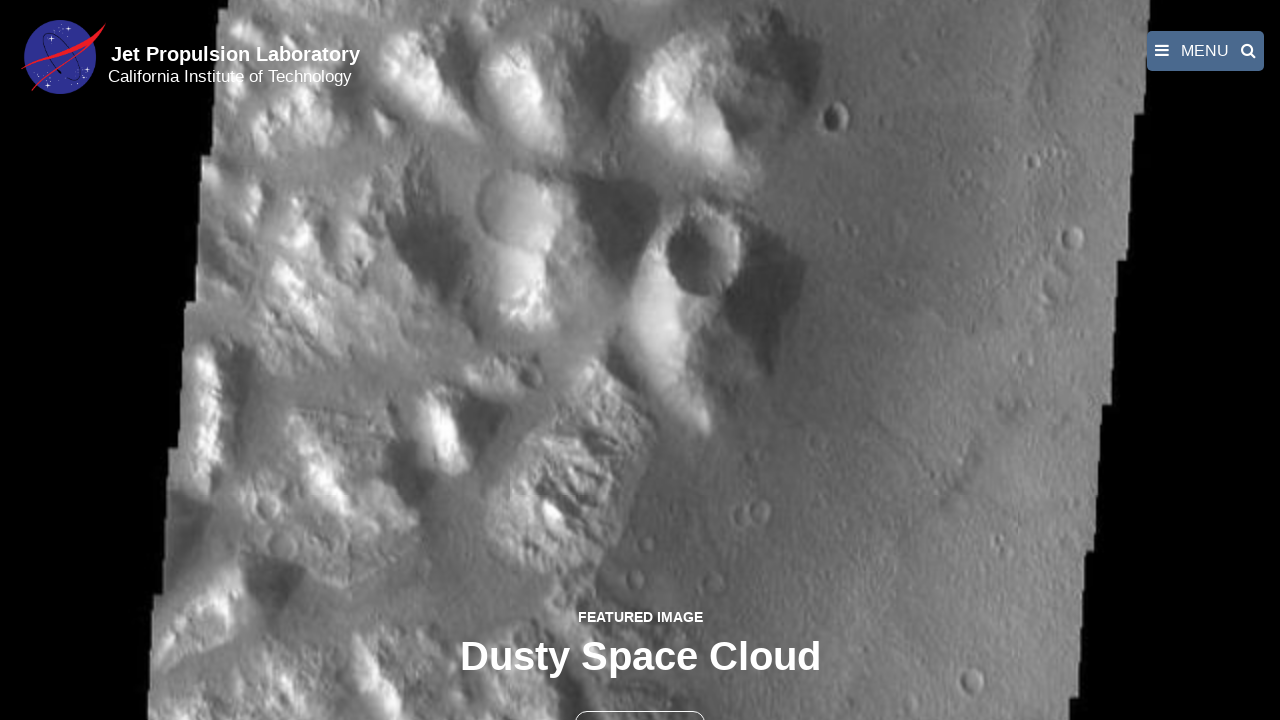

Navigated to JPL Space images page
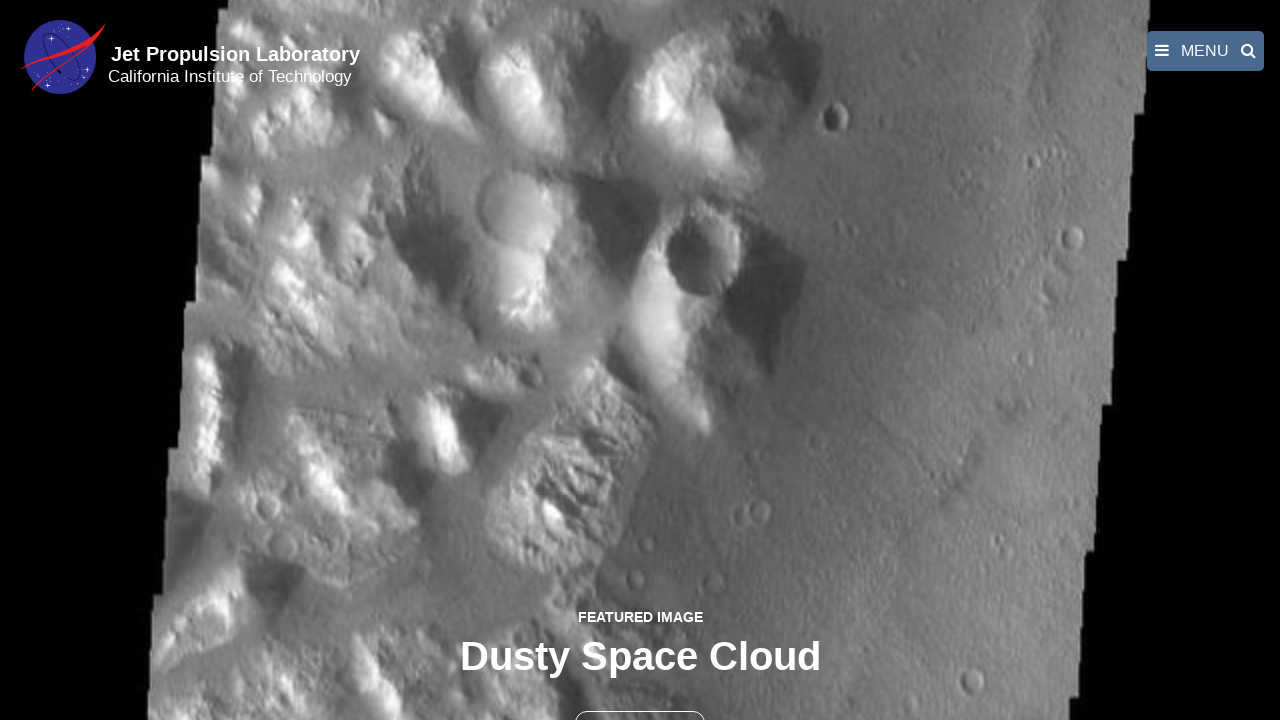

Clicked the full image button to view featured Mars image at (640, 699) on button >> nth=1
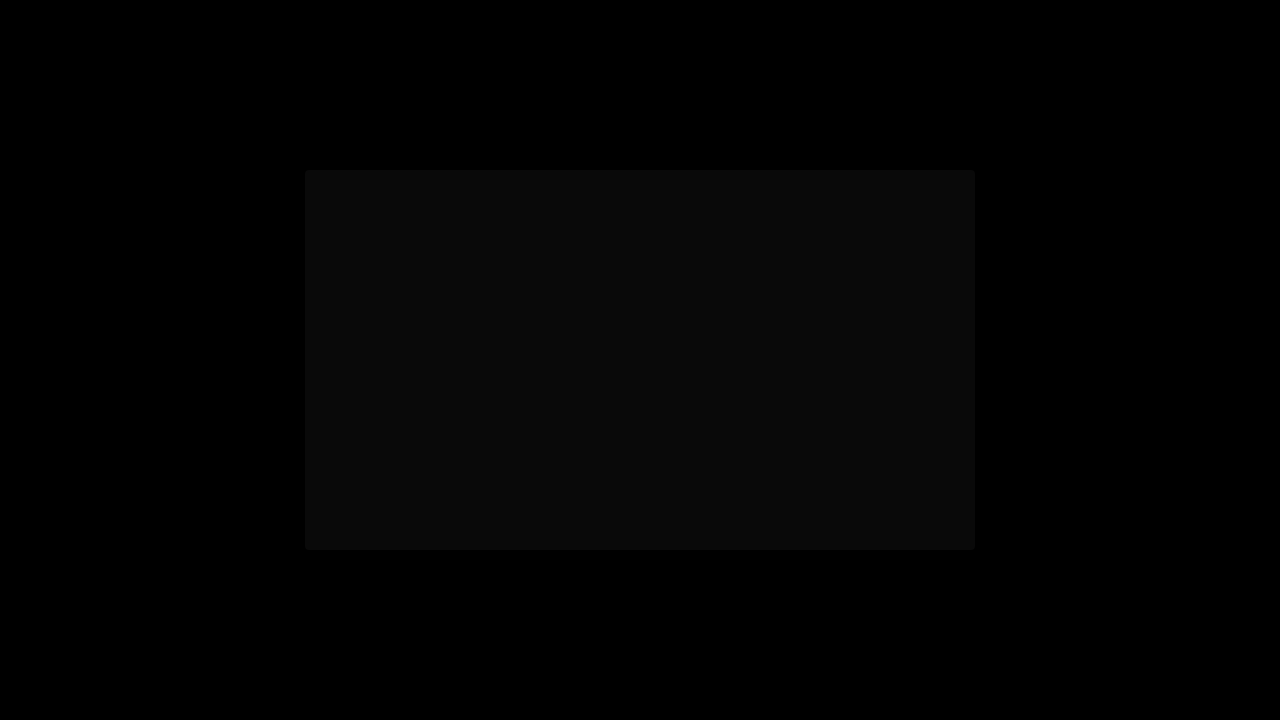

Full-size featured image loaded and displayed
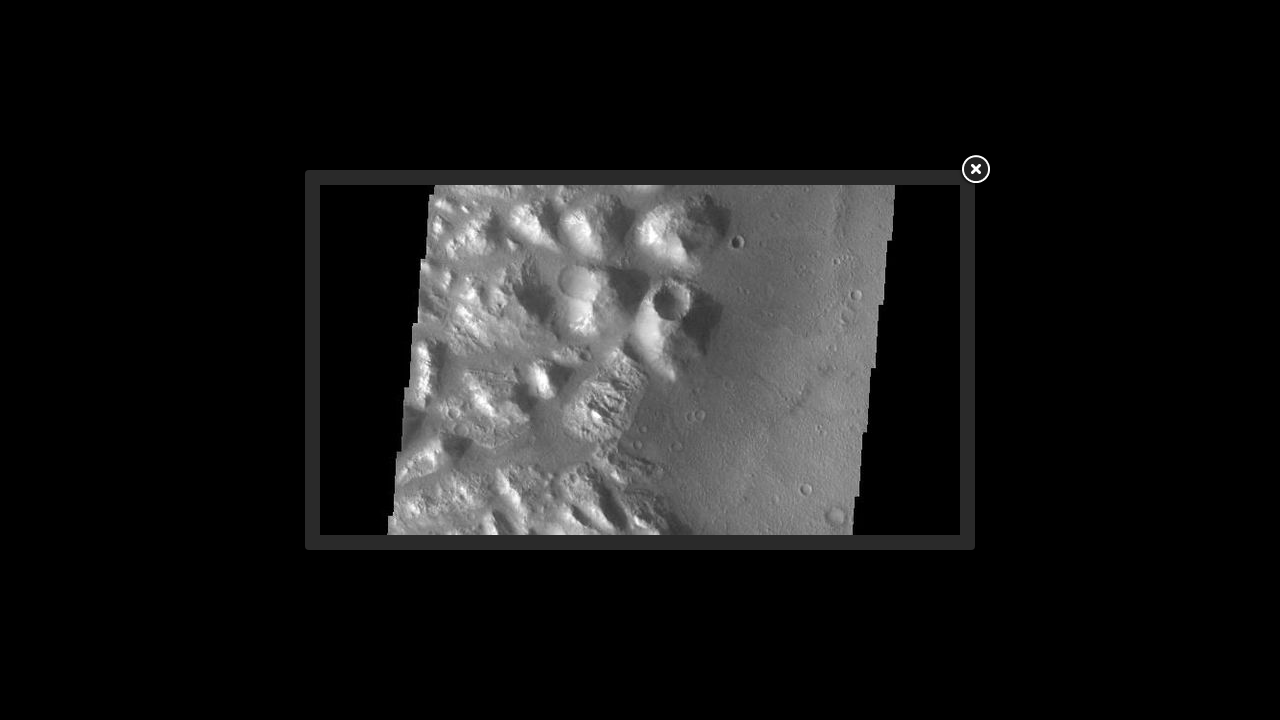

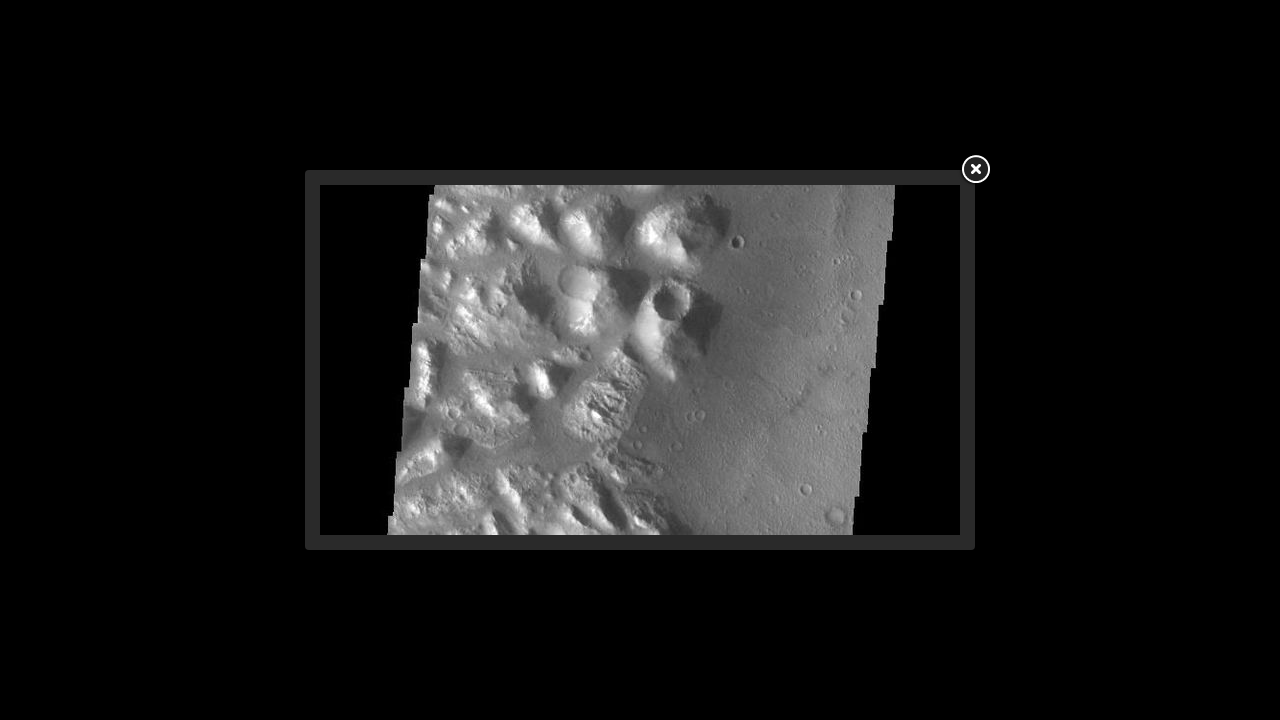